Tests that Clear completed button is hidden when no items are completed

Starting URL: https://demo.playwright.dev/todomvc

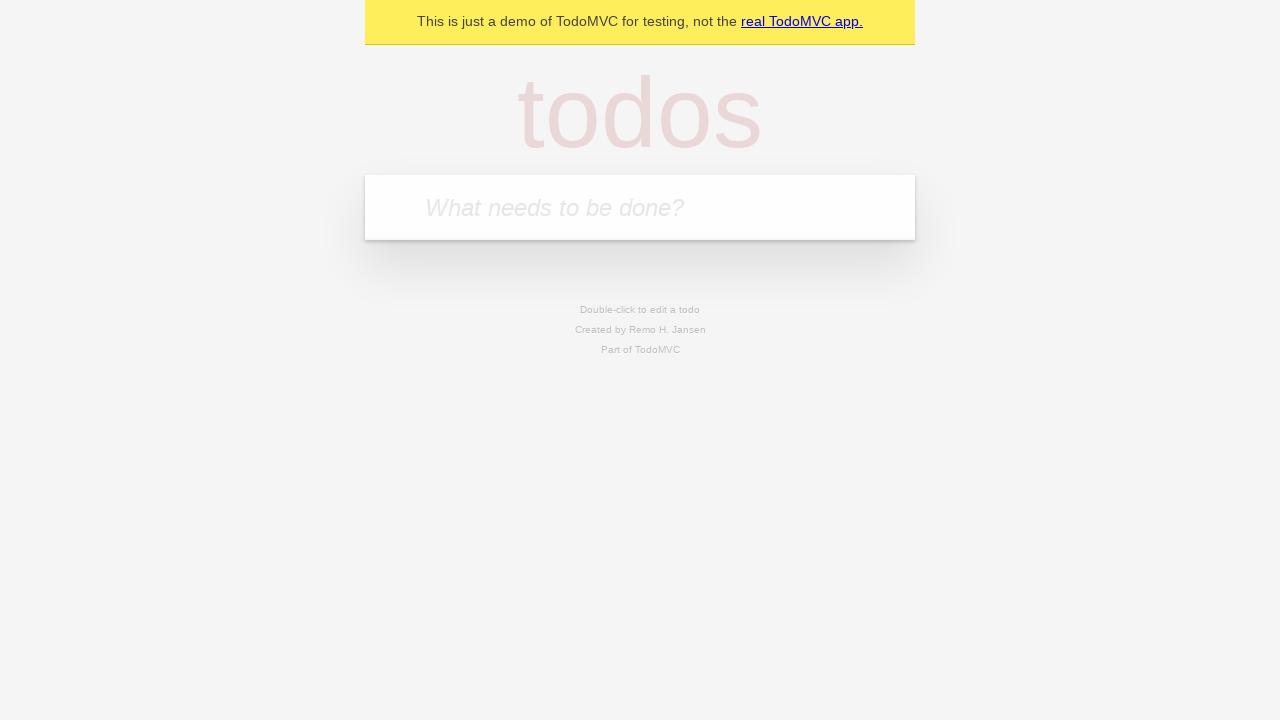

Filled todo input with 'buy some cheese' on internal:attr=[placeholder="What needs to be done?"i]
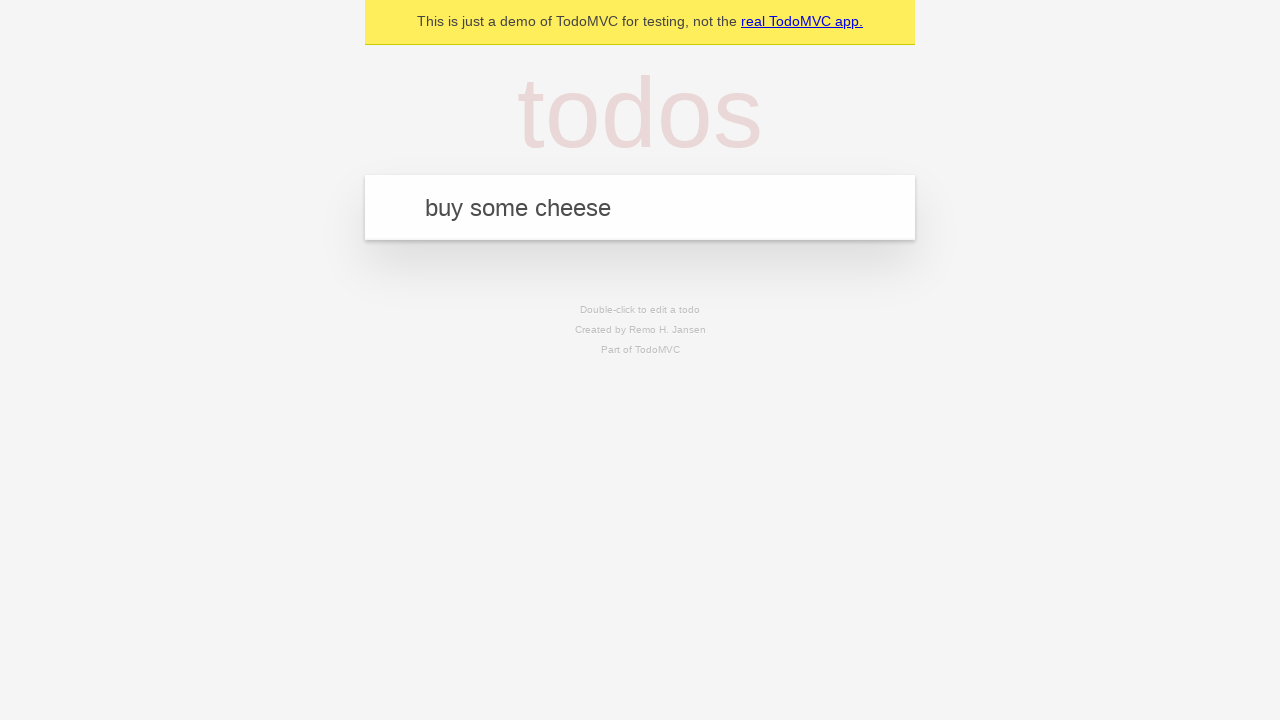

Pressed Enter to create first todo on internal:attr=[placeholder="What needs to be done?"i]
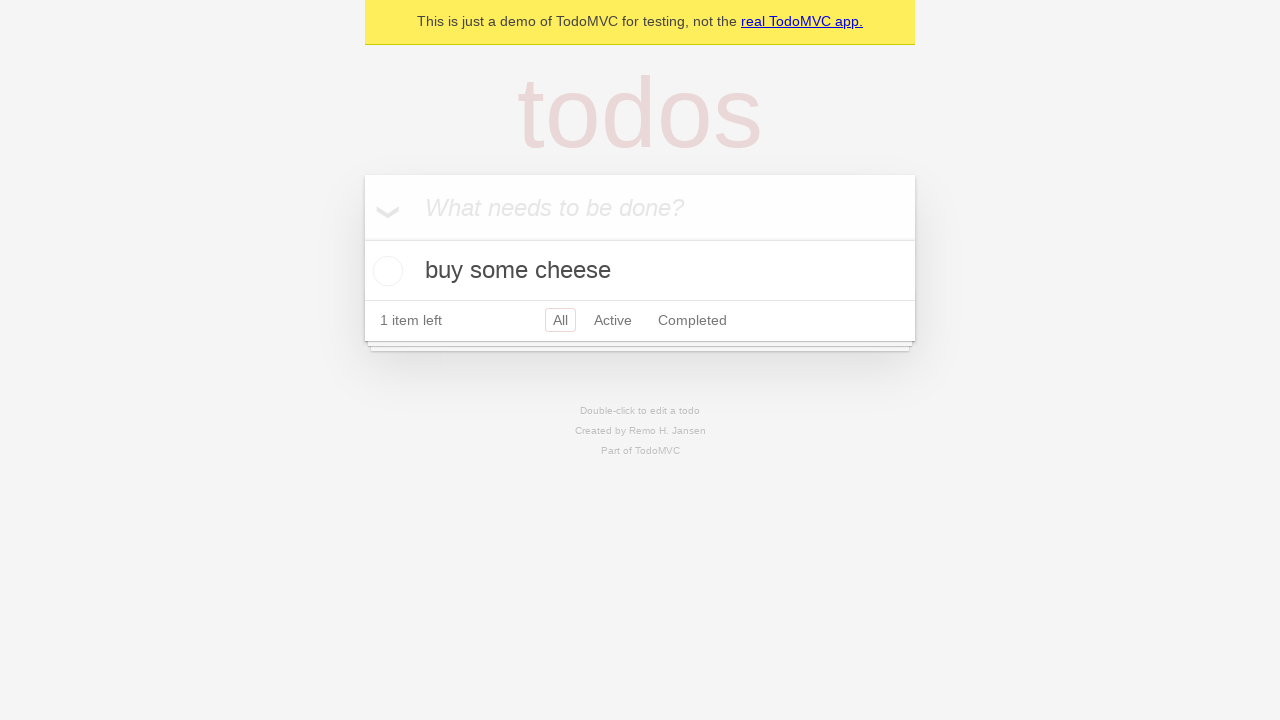

Filled todo input with 'feed the cat' on internal:attr=[placeholder="What needs to be done?"i]
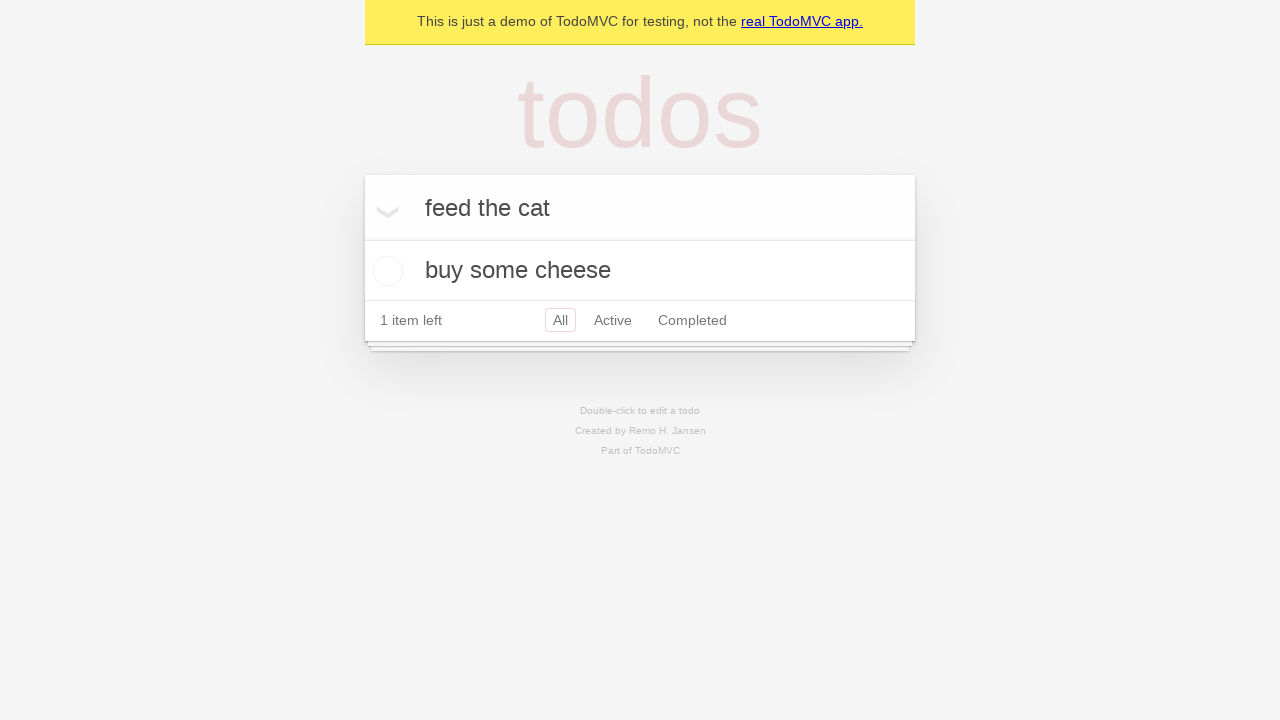

Pressed Enter to create second todo on internal:attr=[placeholder="What needs to be done?"i]
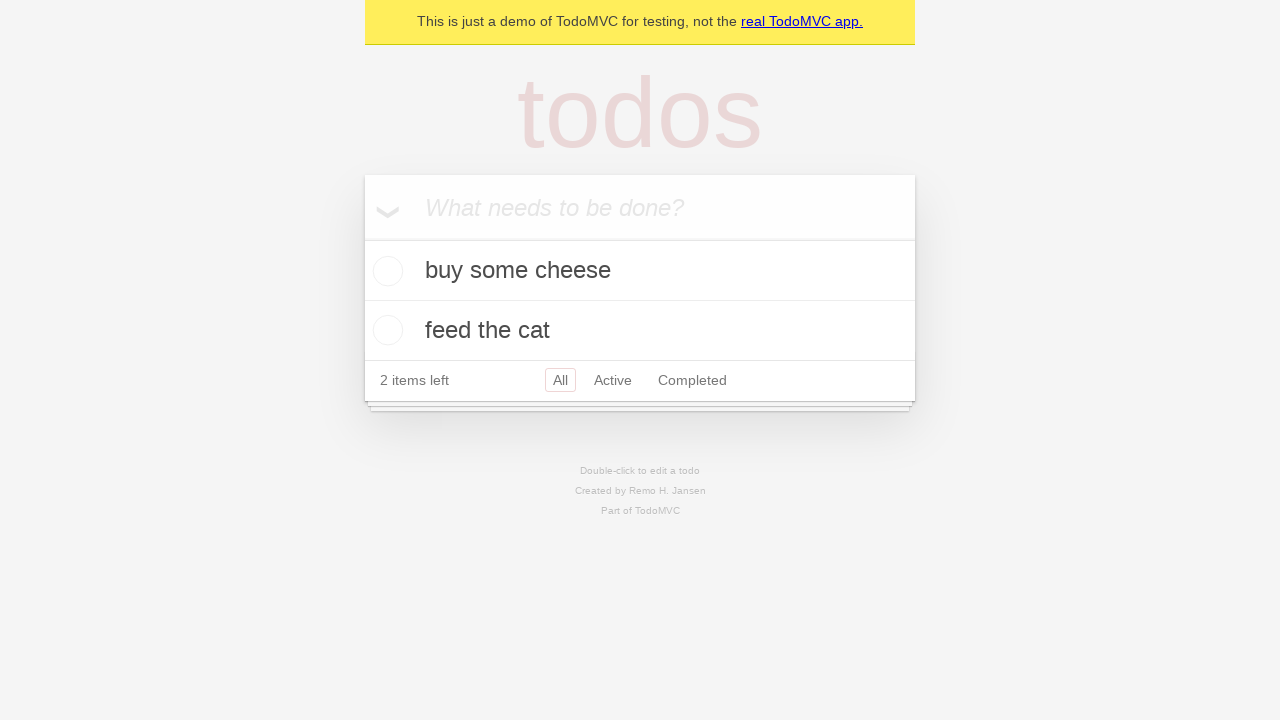

Filled todo input with 'book a doctors appointment' on internal:attr=[placeholder="What needs to be done?"i]
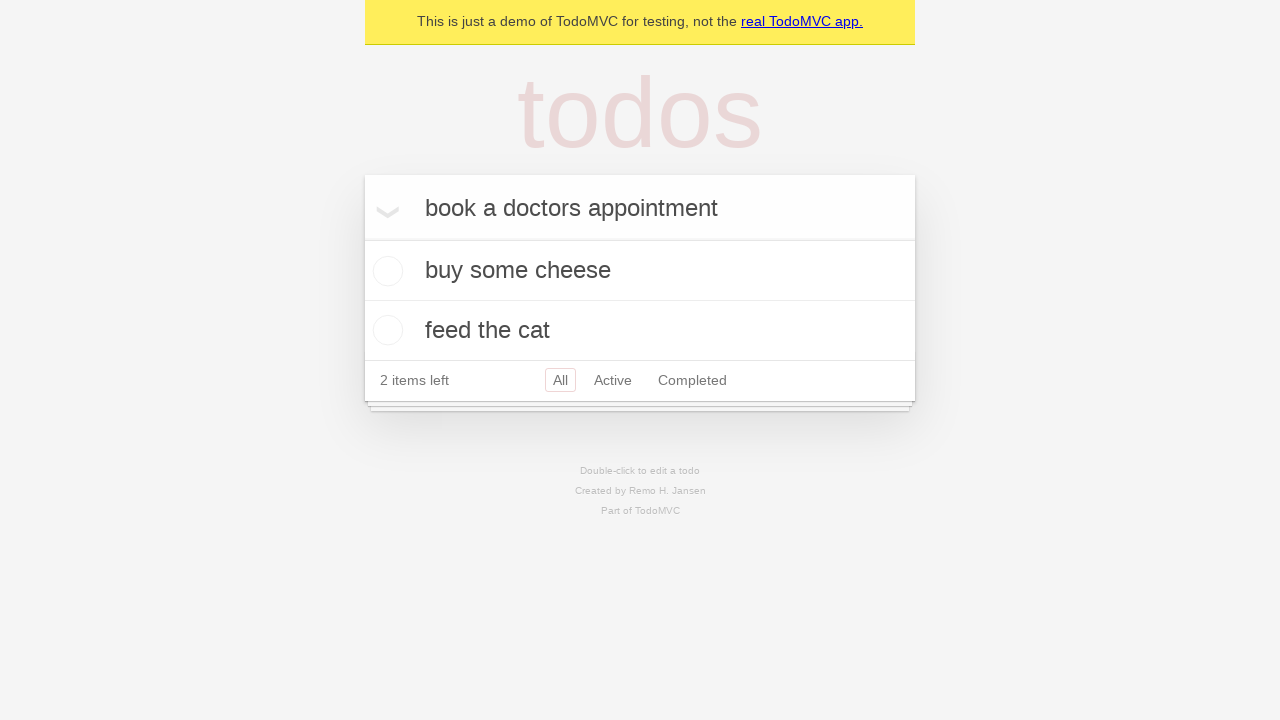

Pressed Enter to create third todo on internal:attr=[placeholder="What needs to be done?"i]
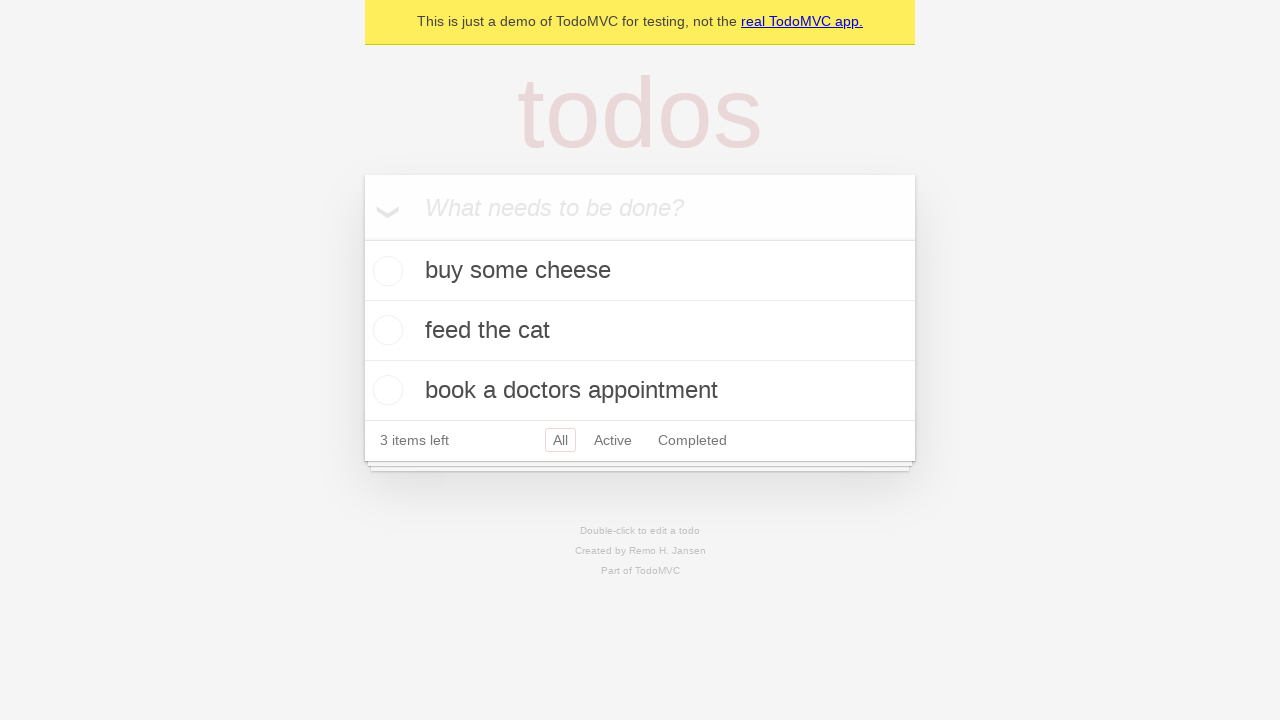

All three todos loaded successfully
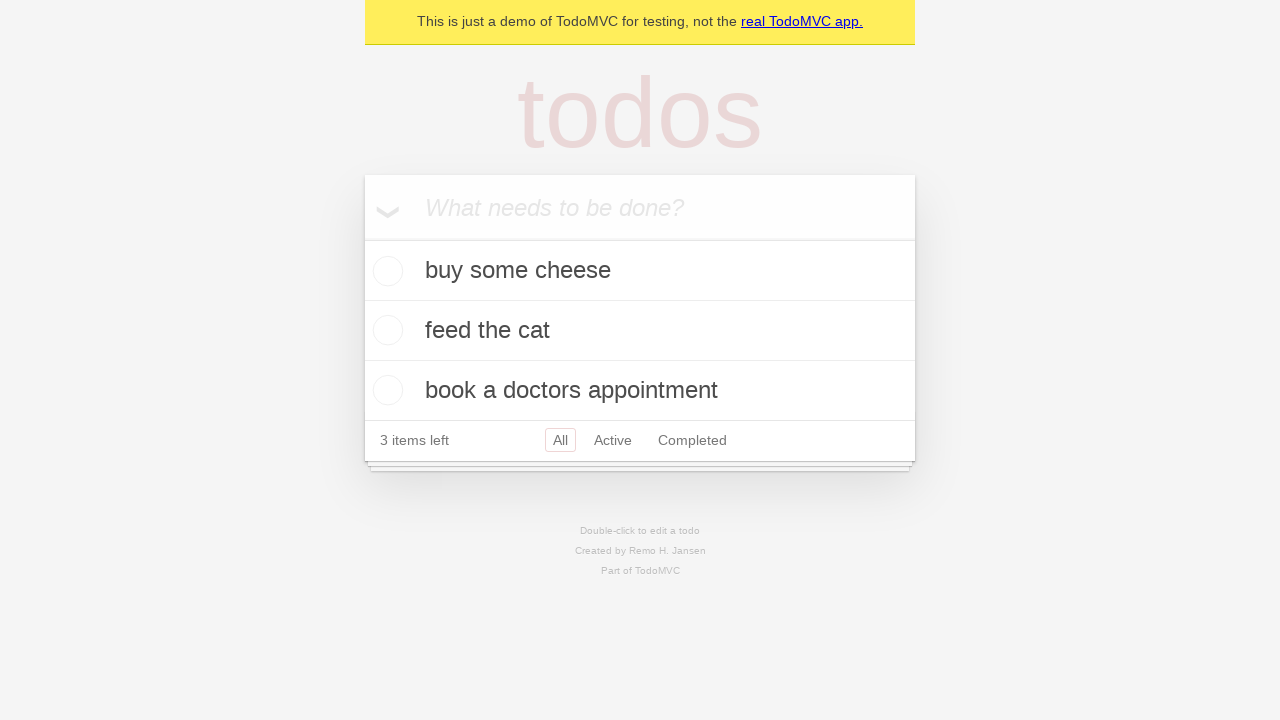

Checked the first todo item at (385, 271) on .todo-list li .toggle >> nth=0
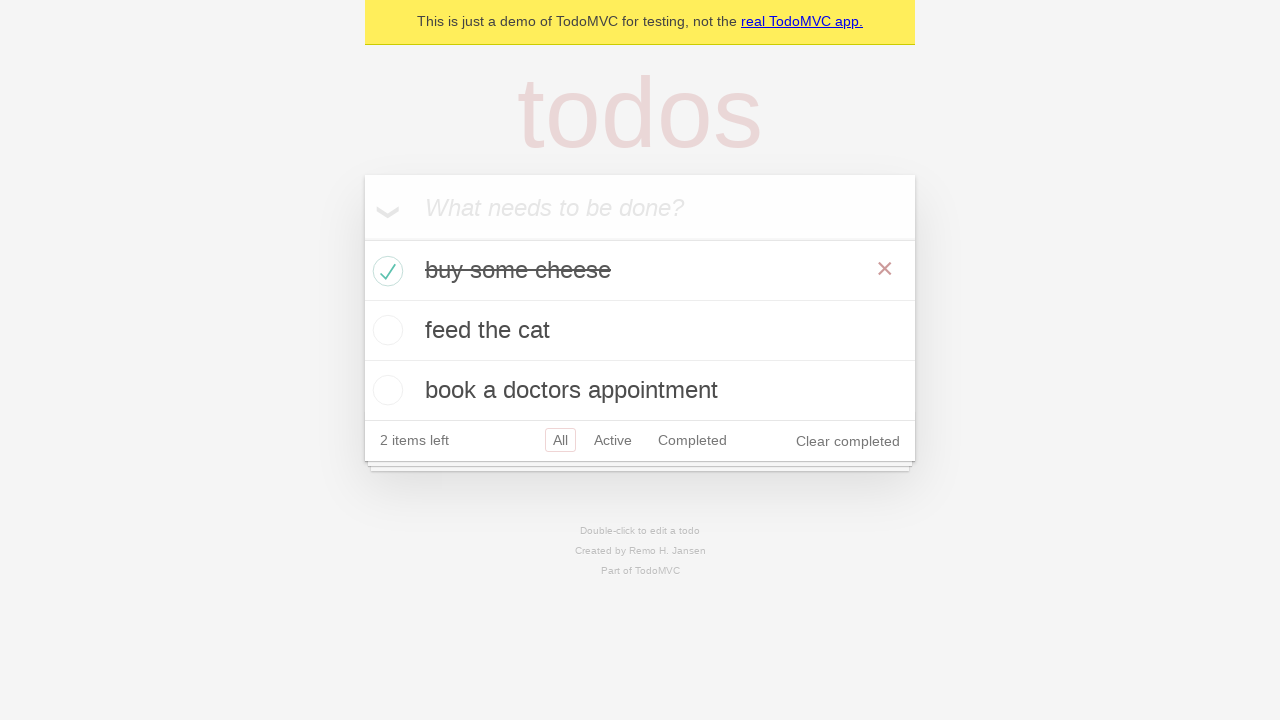

Clicked 'Clear completed' button to remove completed todo at (848, 441) on internal:role=button[name="Clear completed"i]
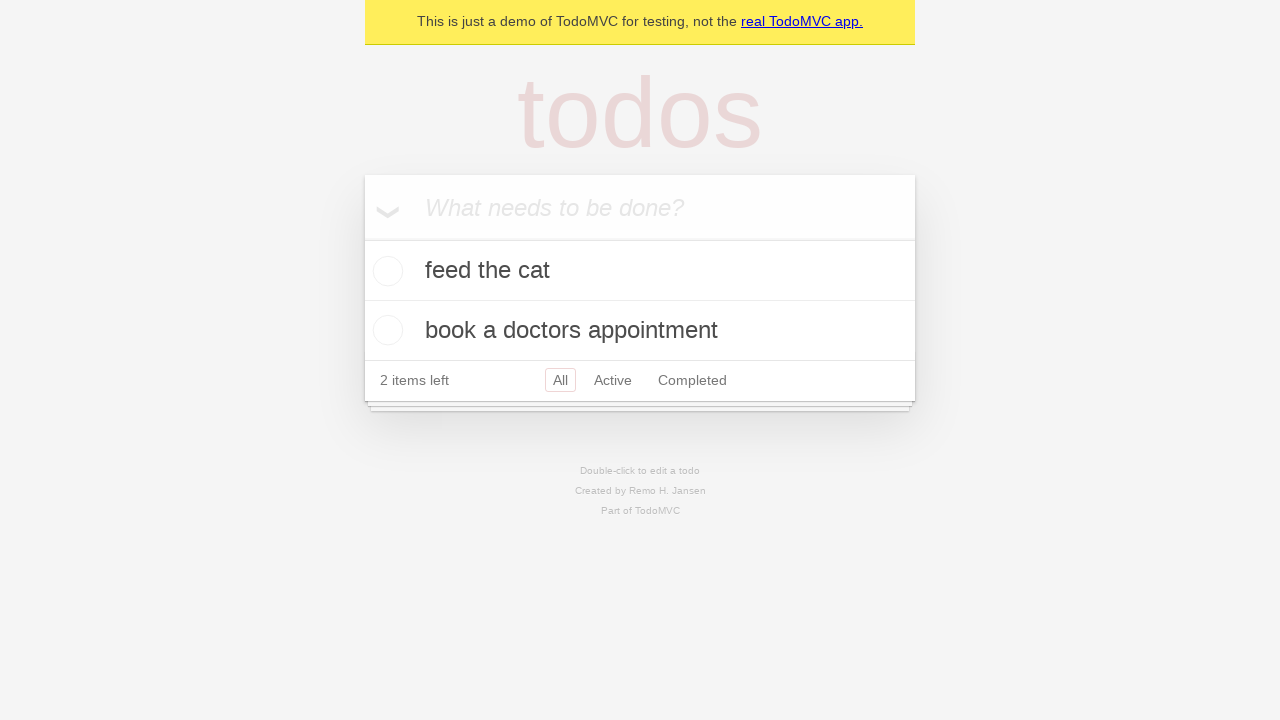

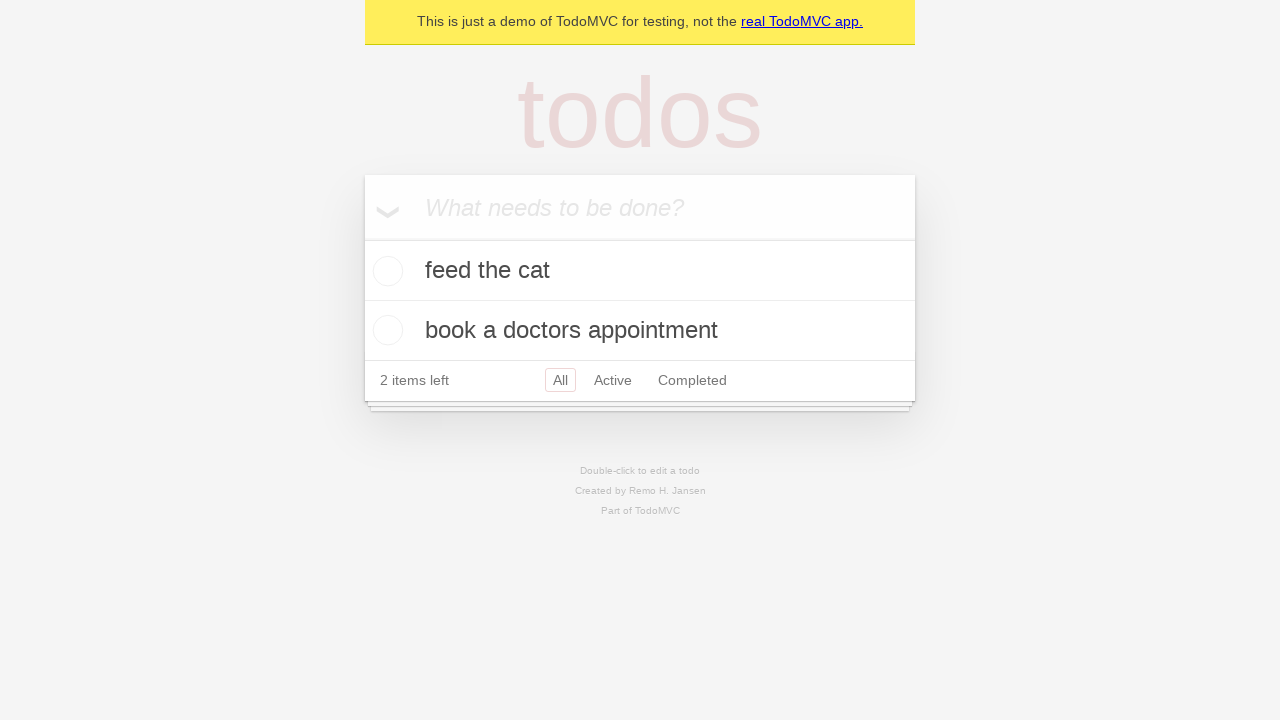